Waits for a specific price condition, books an item, then solves a mathematical captcha by calculating and submitting the answer

Starting URL: http://suninjuly.github.io/explicit_wait2.html

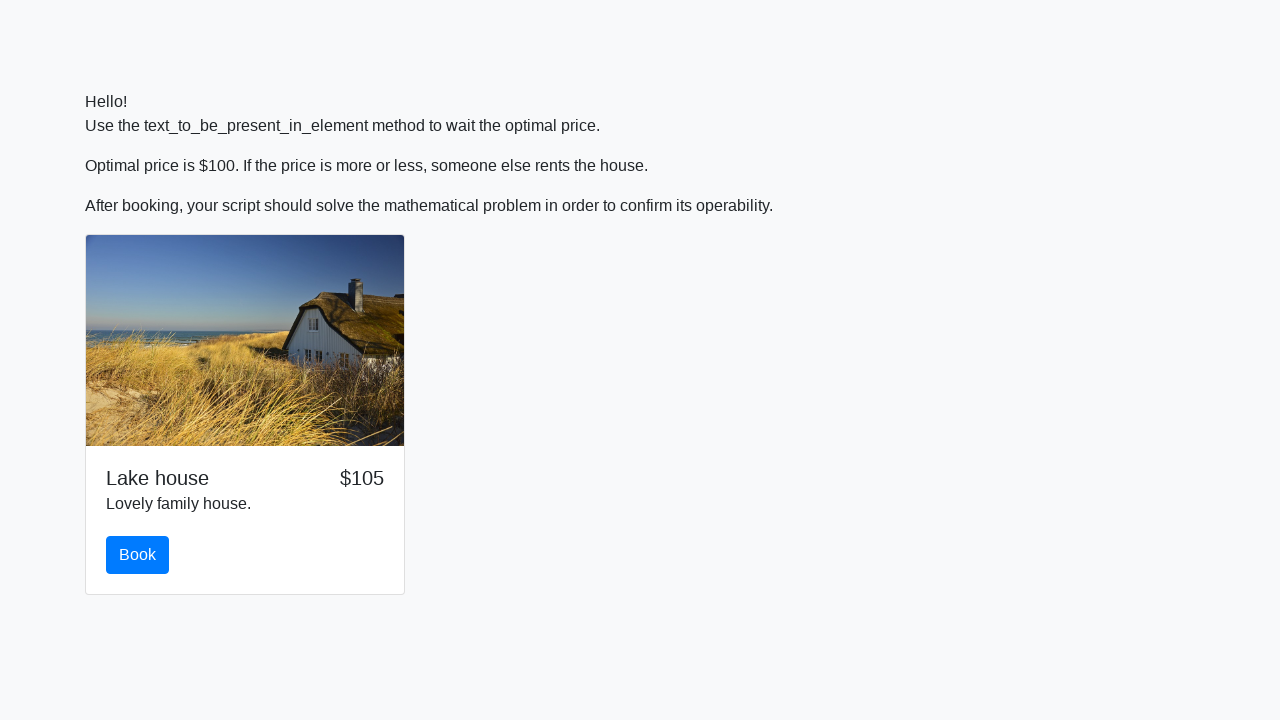

Waited for price to become $100
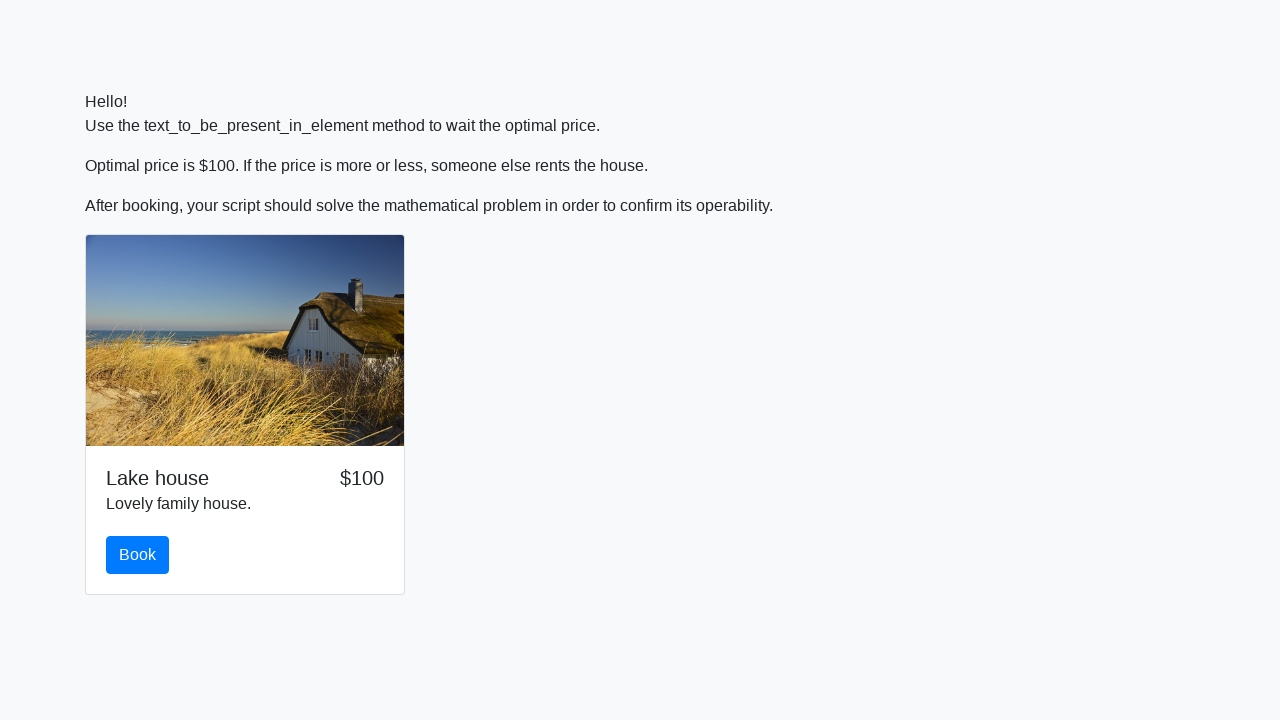

Clicked the book button at (138, 555) on #book
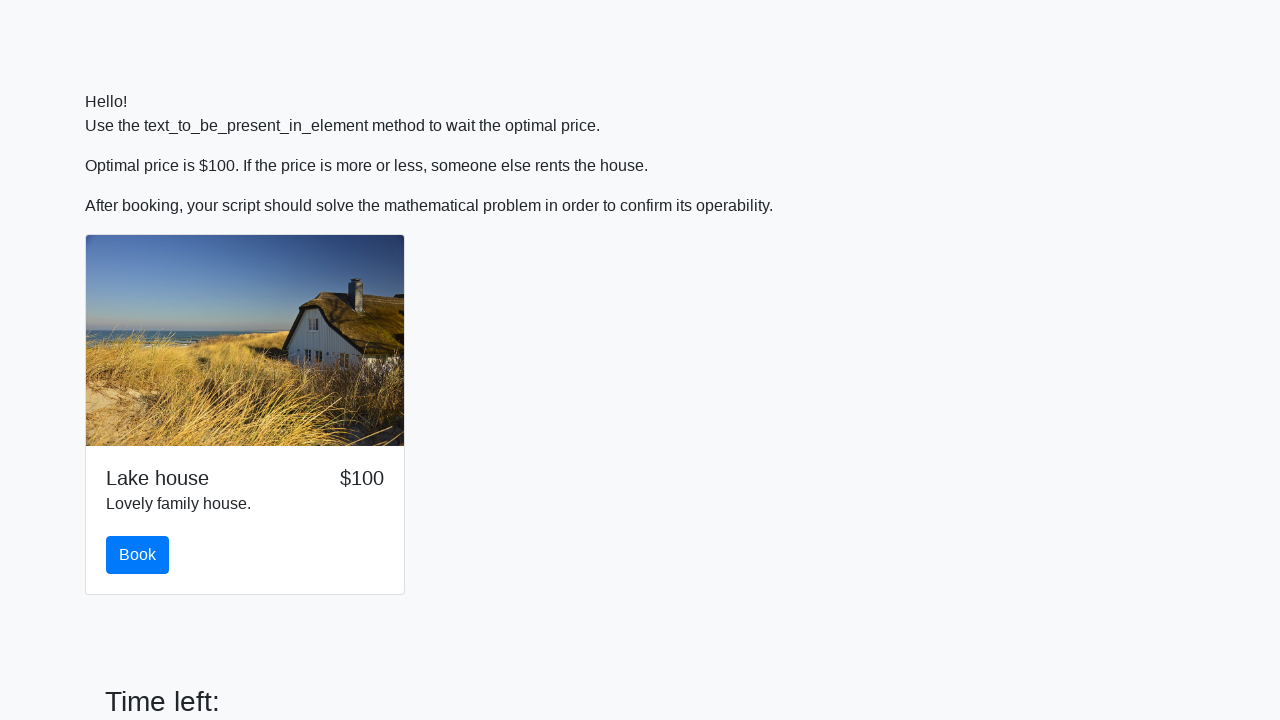

Scrolled down 180px to reveal math problem
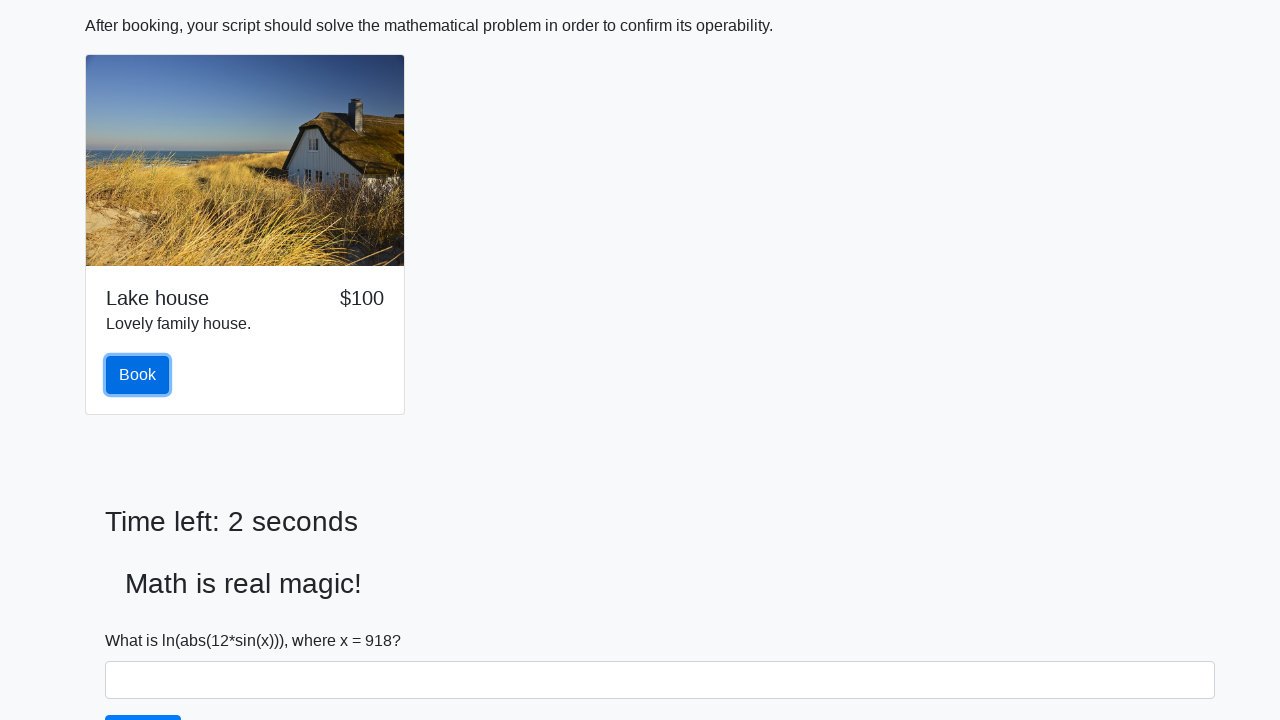

Retrieved input value: 918
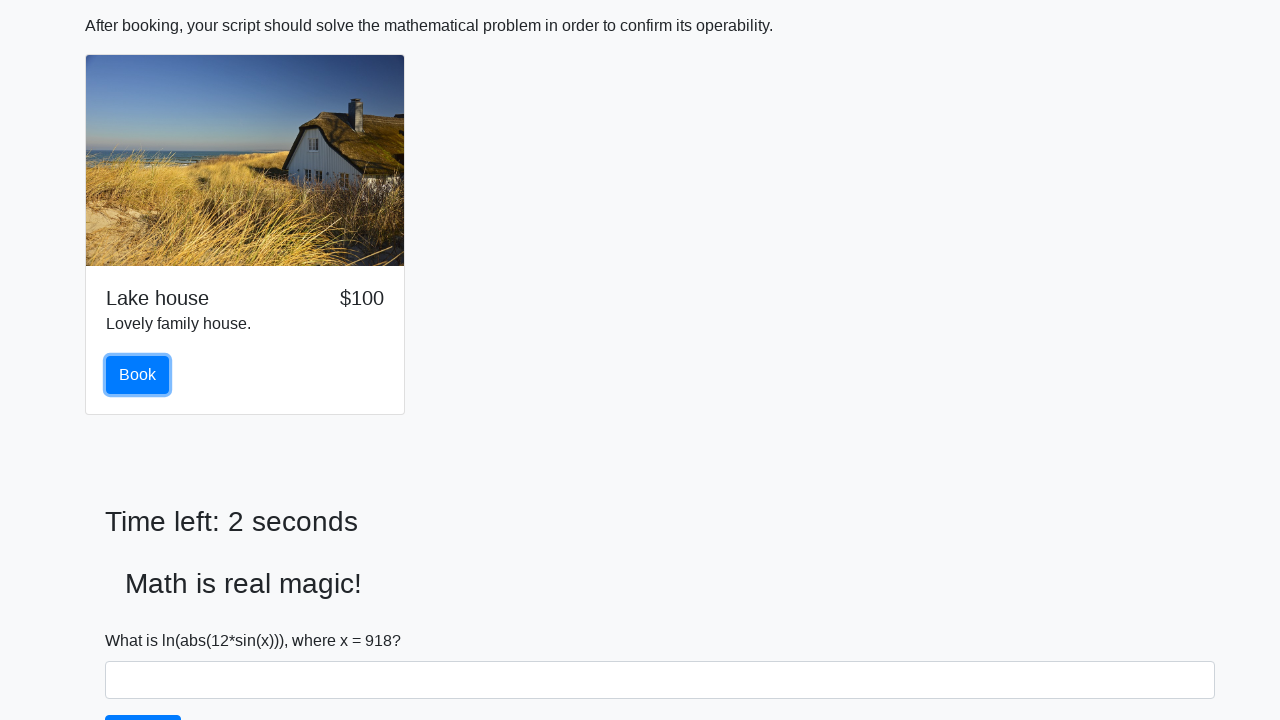

Calculated answer: 1.9891596781684564
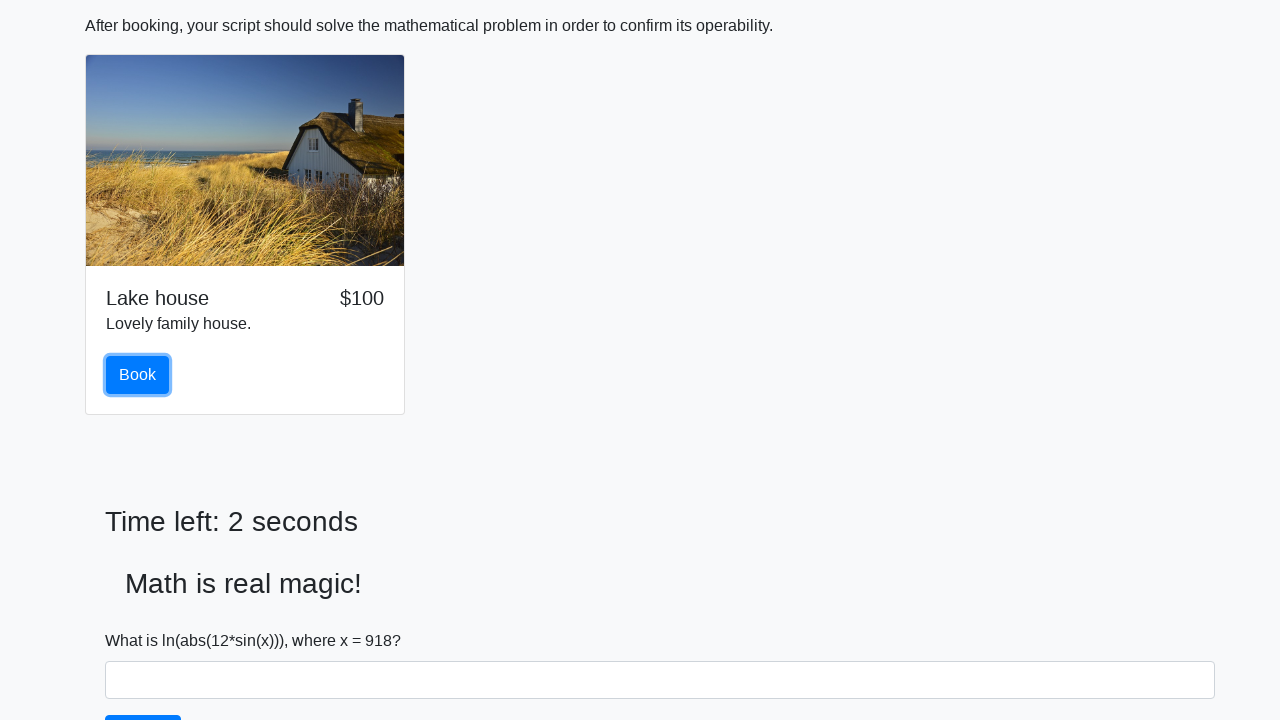

Filled answer field with calculated value on #answer
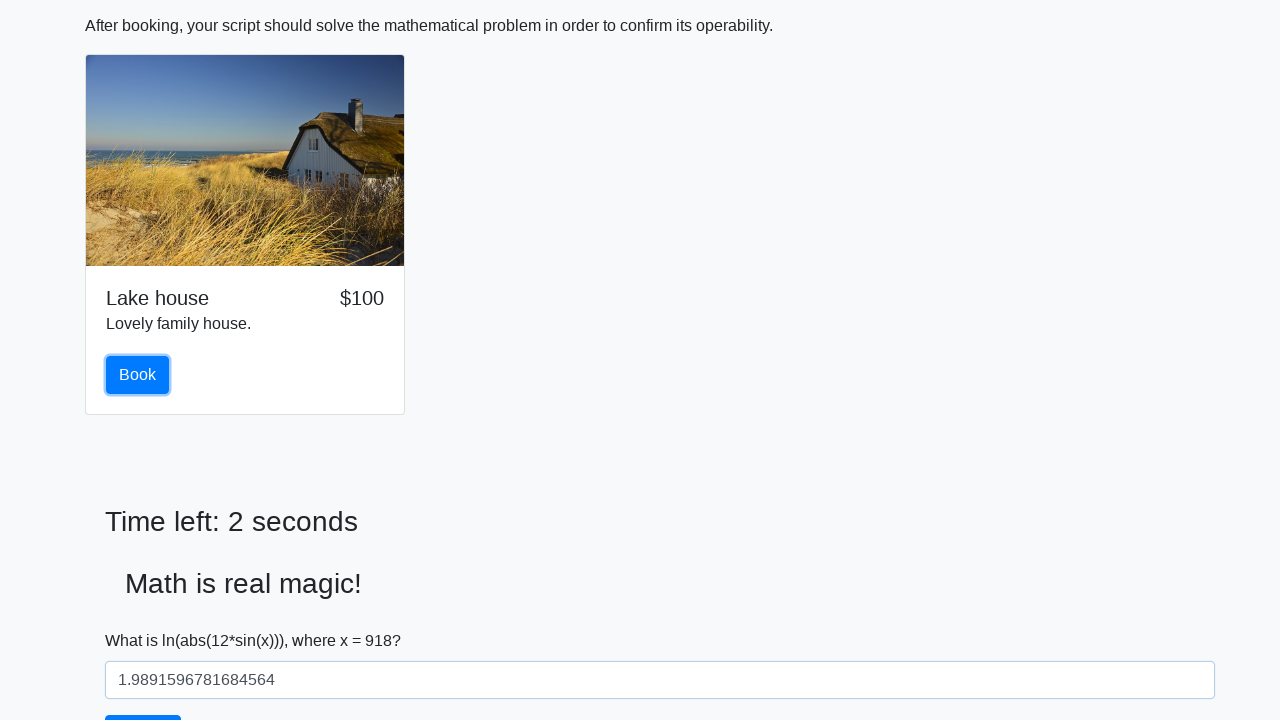

Clicked solve button to submit answer at (143, 701) on #solve
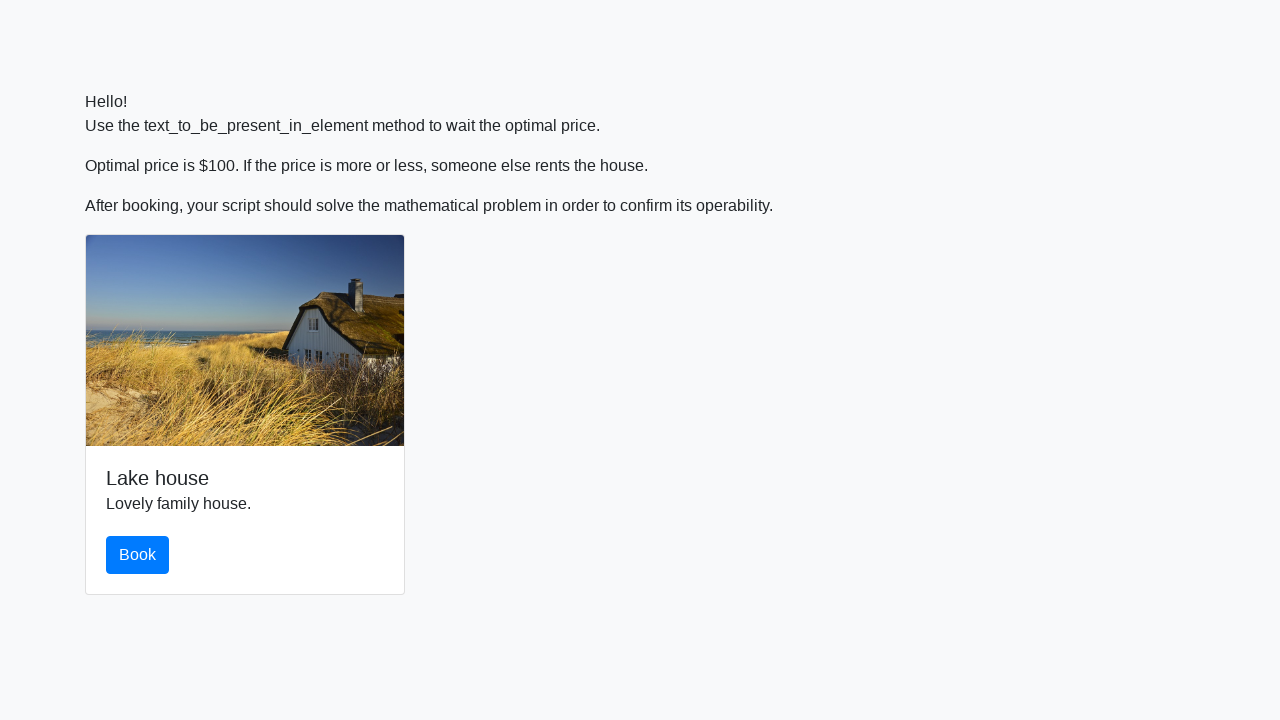

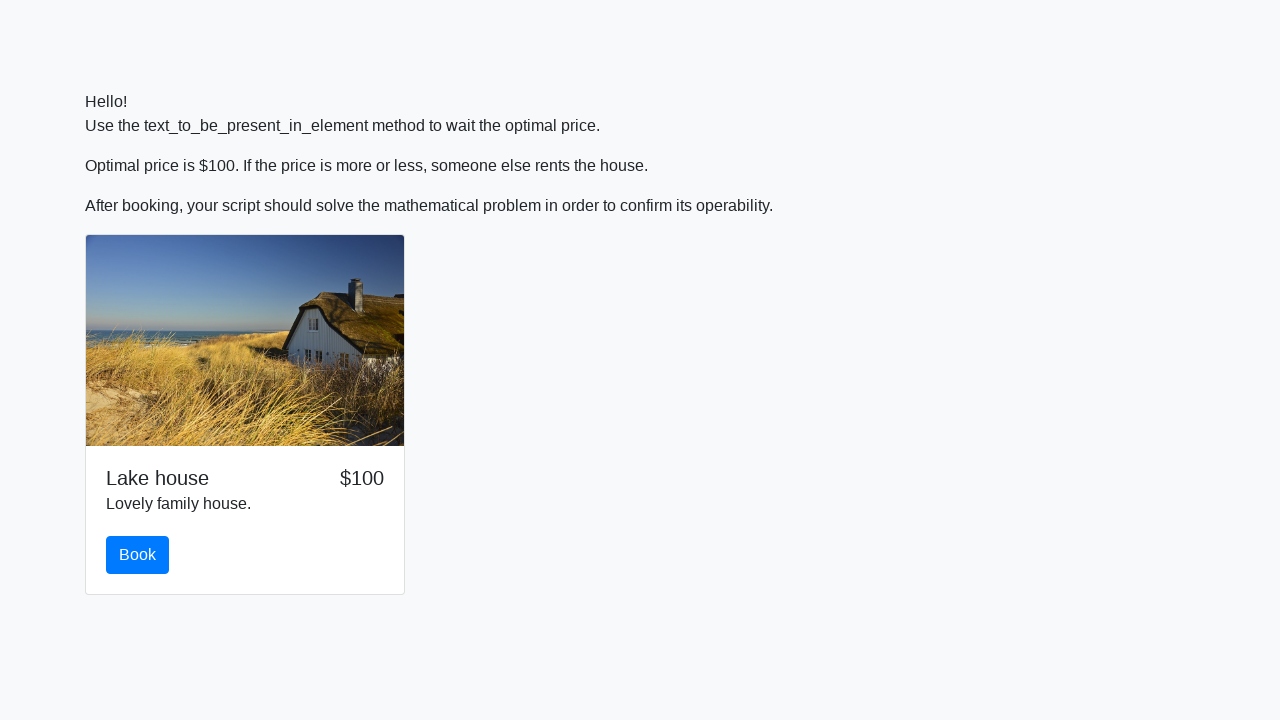